Verifies that graphic elements are visible on the Frontier internet homepage

Starting URL: https://internet.frontier.com/

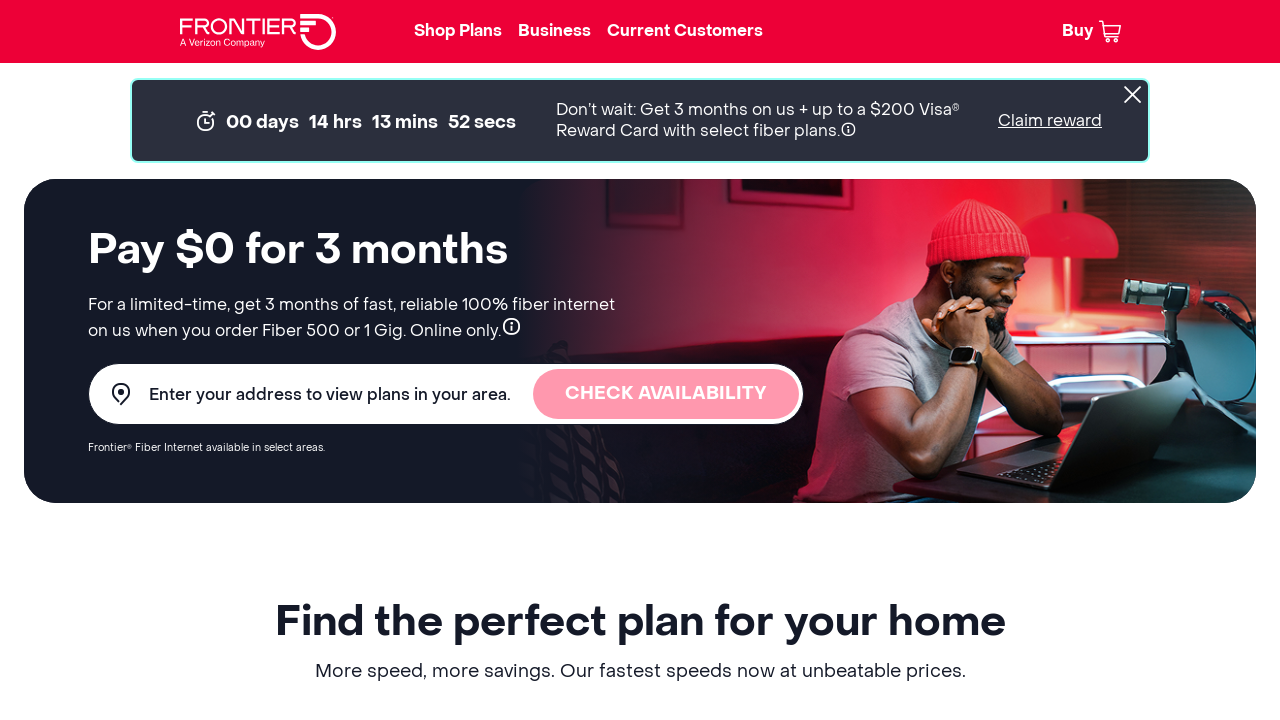

Navigated to Frontier internet homepage
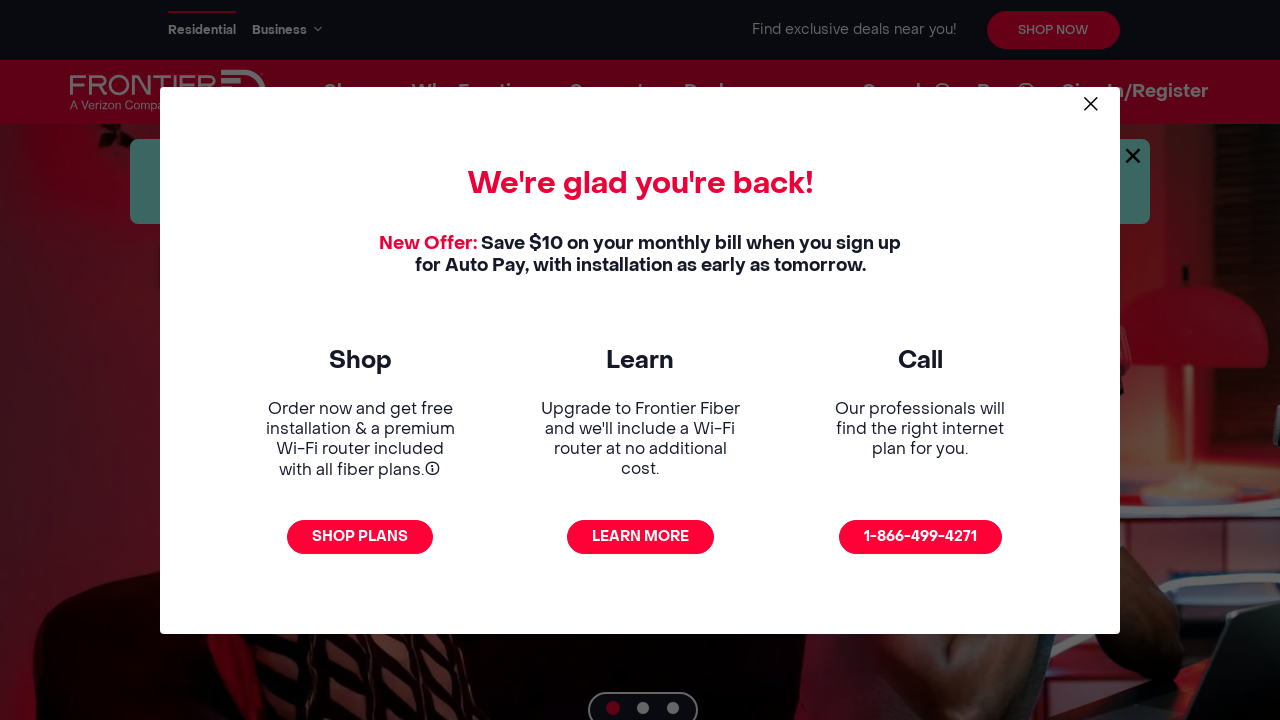

Checked visibility of graphic element
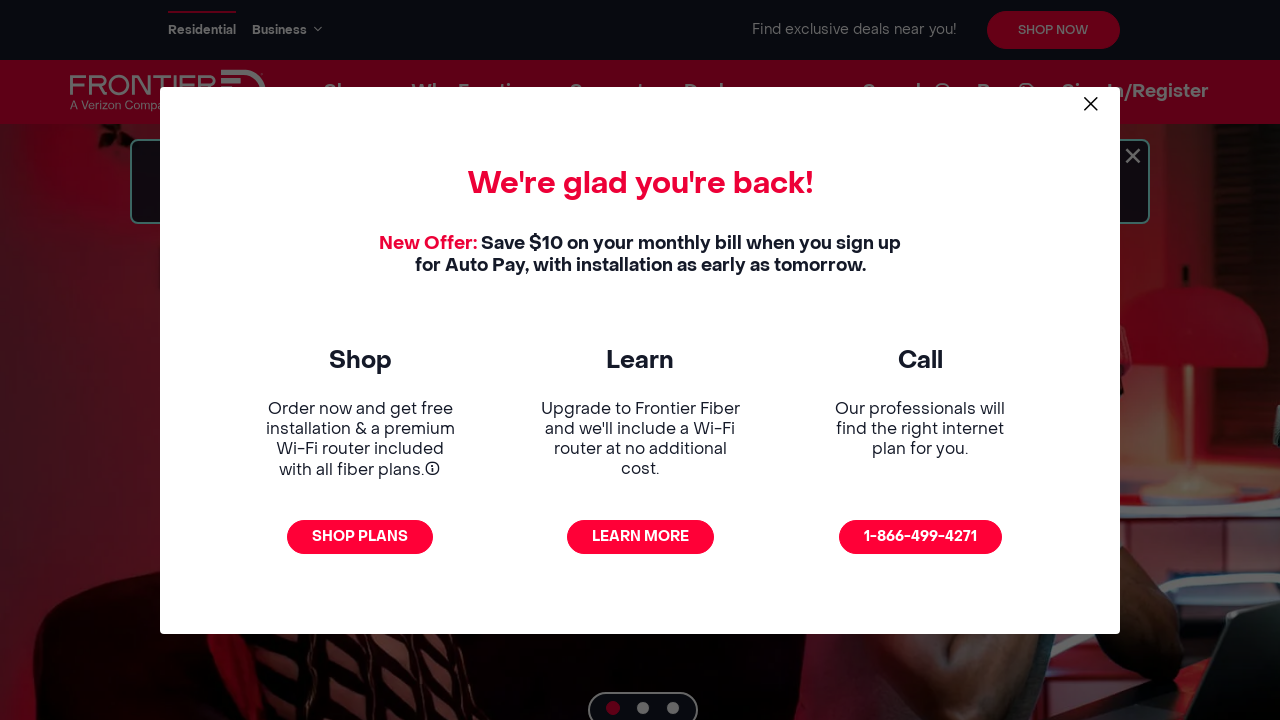

Graphic visibility result: False
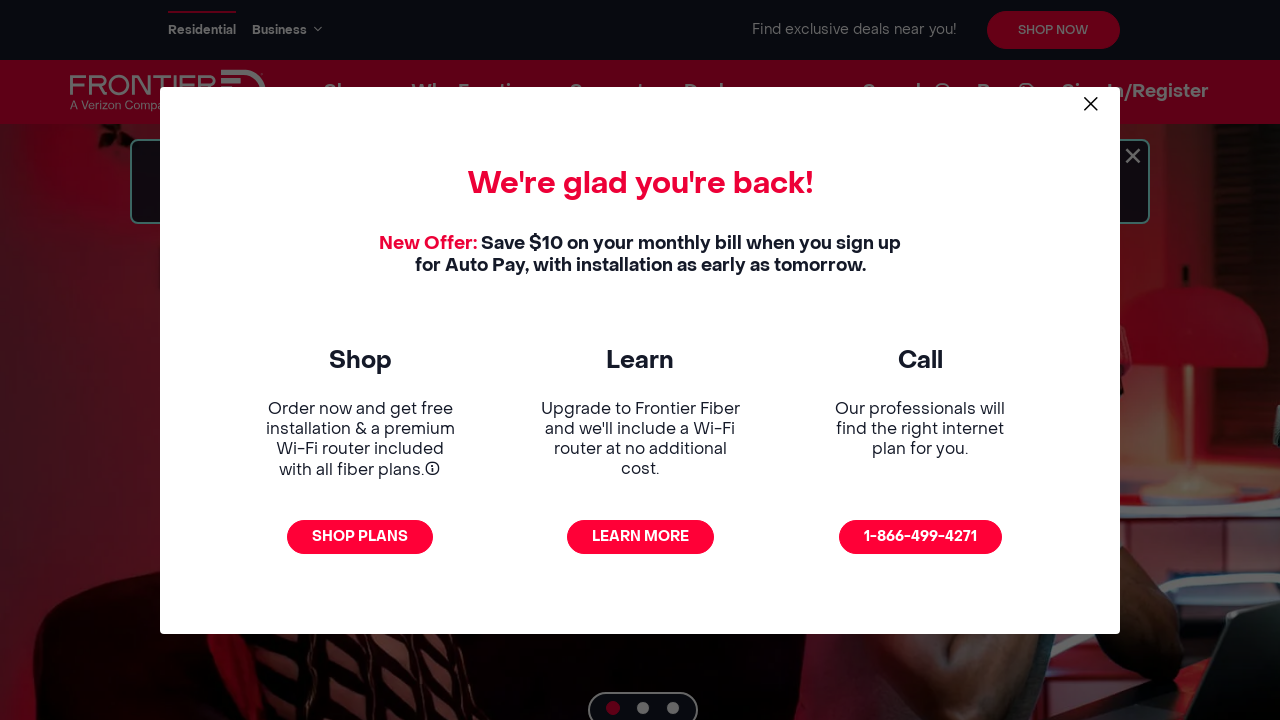

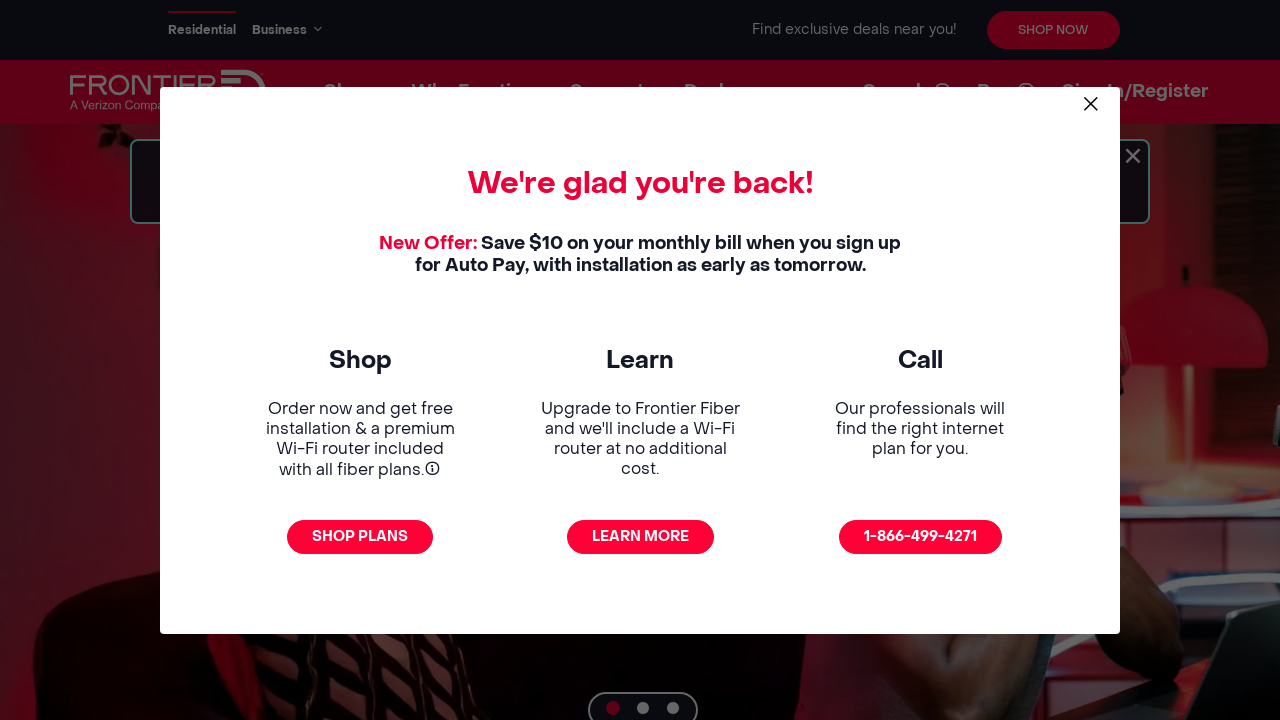